Tests product browsing functionality by navigating through different product categories (Phones, Laptops, Monitors) and verifying products are displayed

Starting URL: https://www.demoblaze.com/index.html#

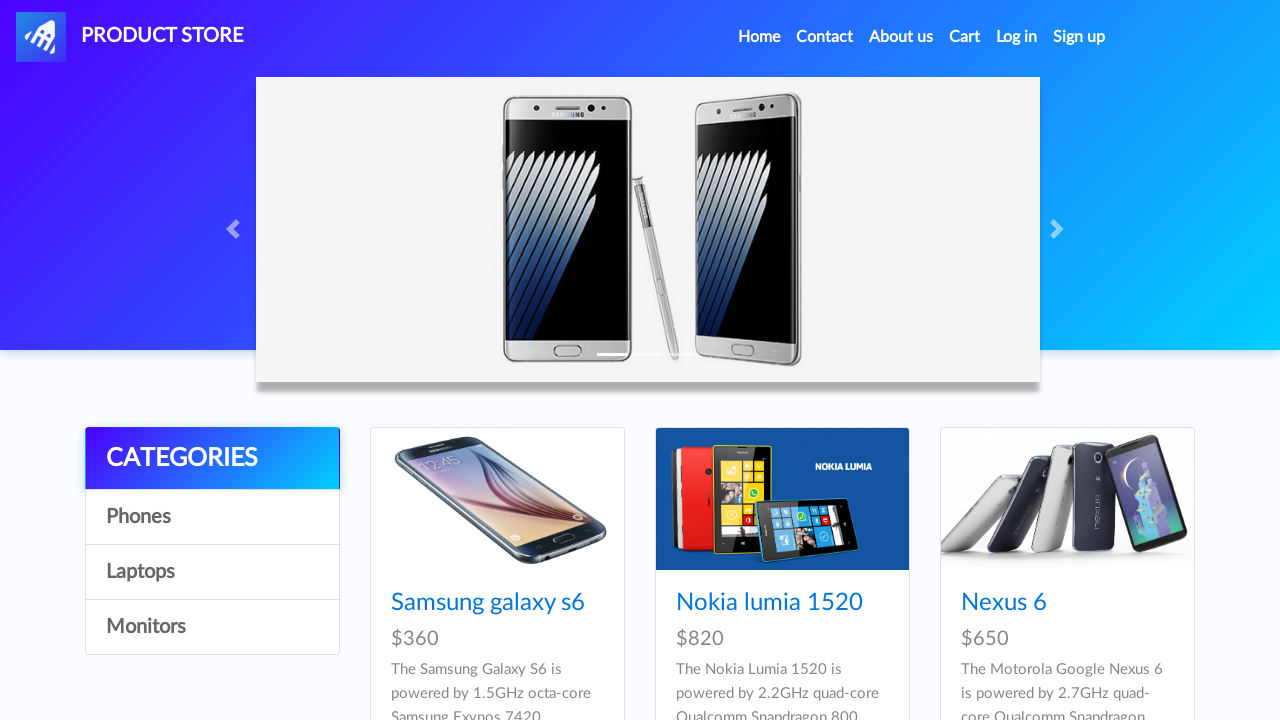

Products loaded on homepage
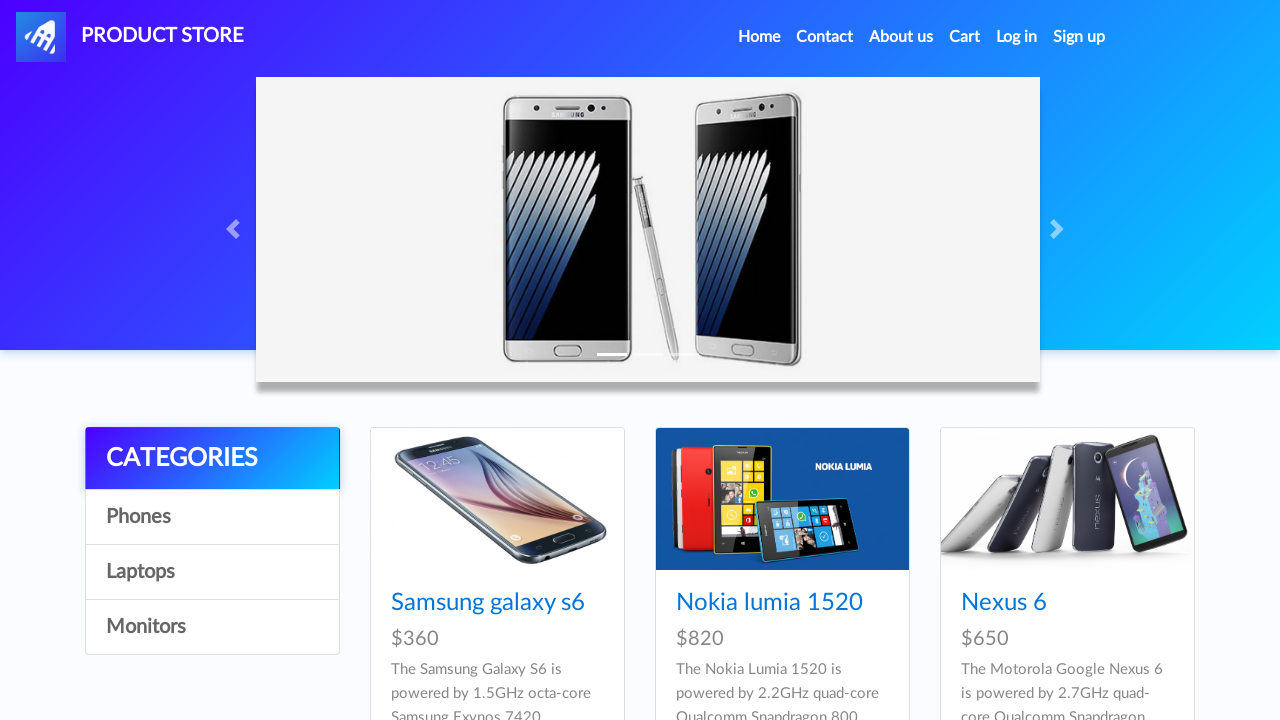

Clicked on Phones category at (212, 517) on a:text('Phones')
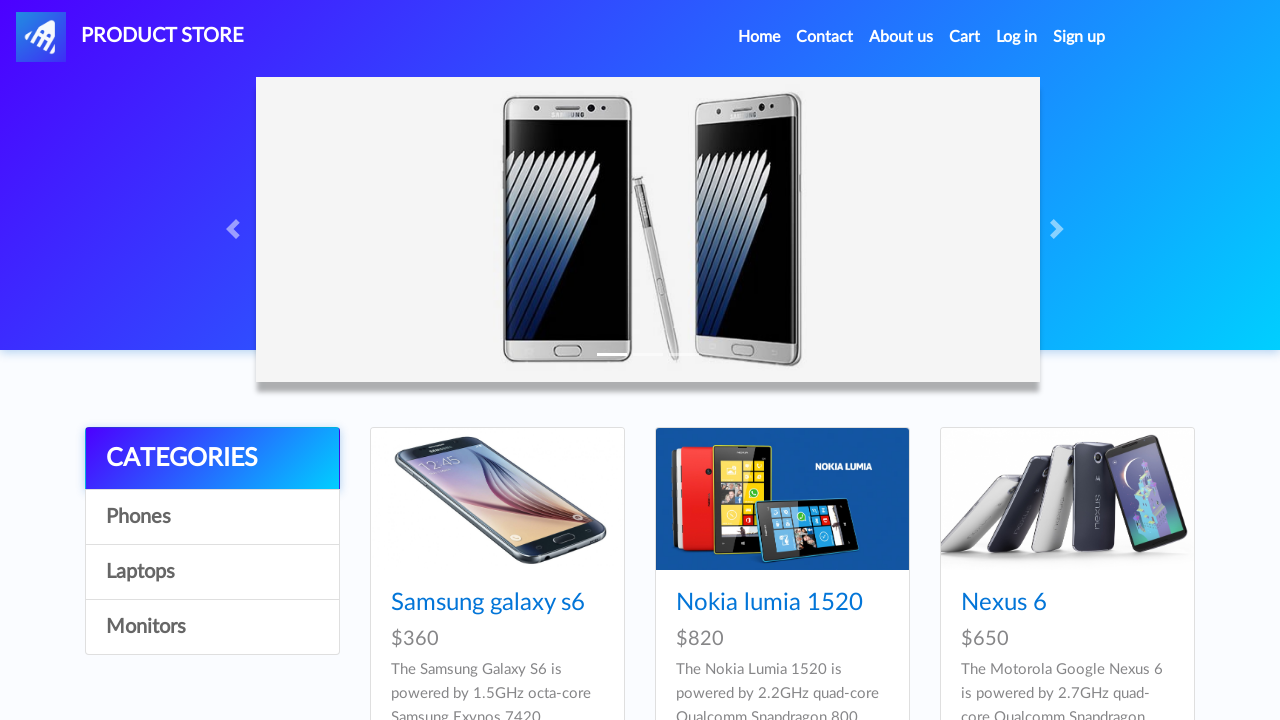

Phone products loaded
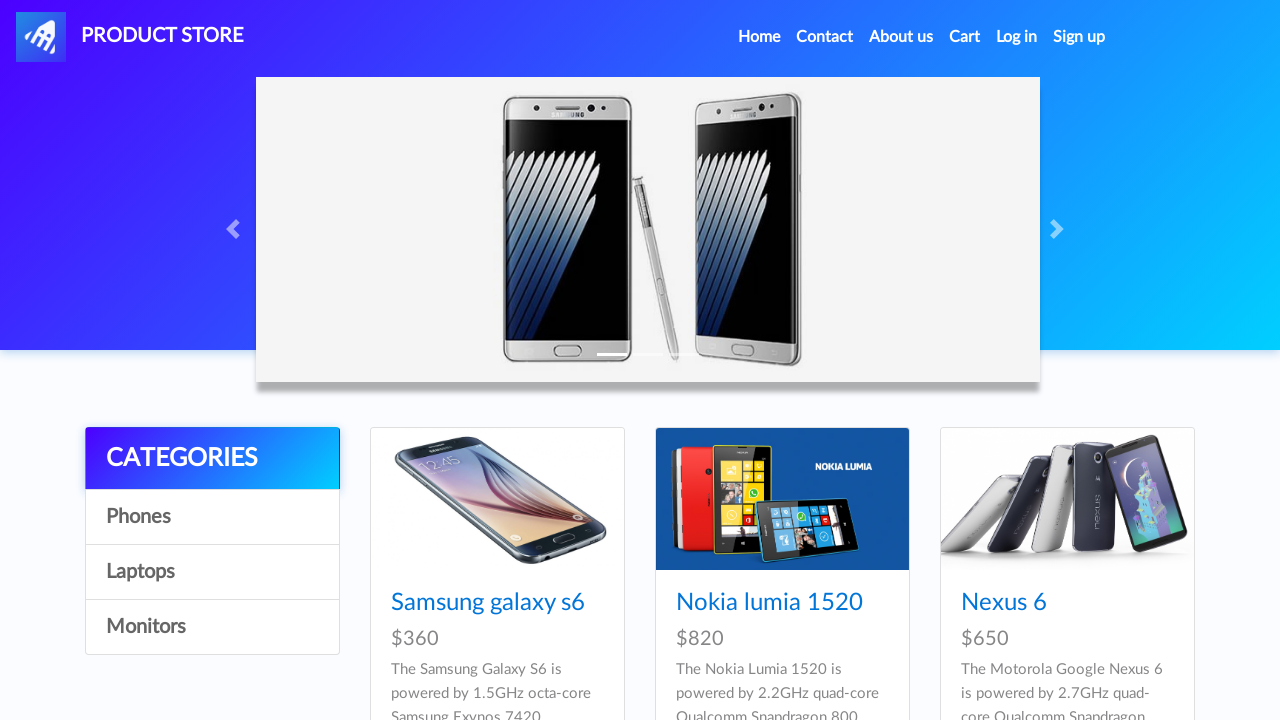

Clicked on Home link from Phones category at (759, 37) on a:text('Home')
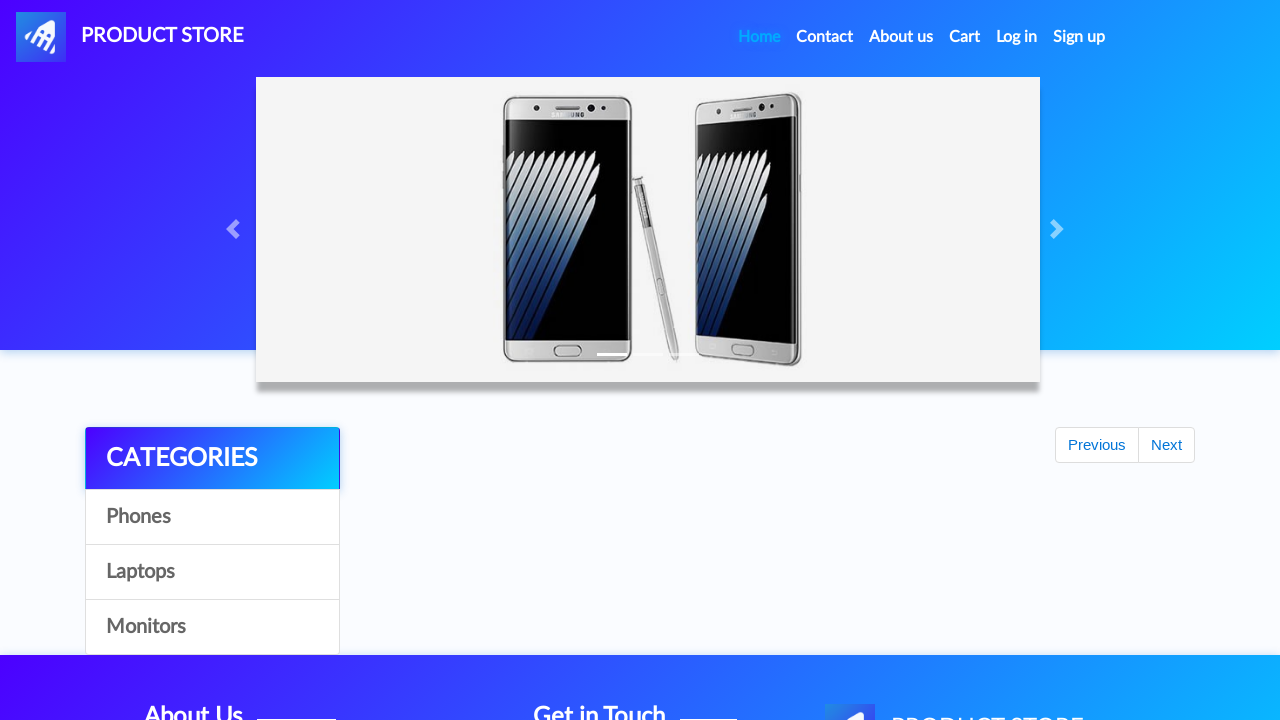

Back on homepage, products loaded
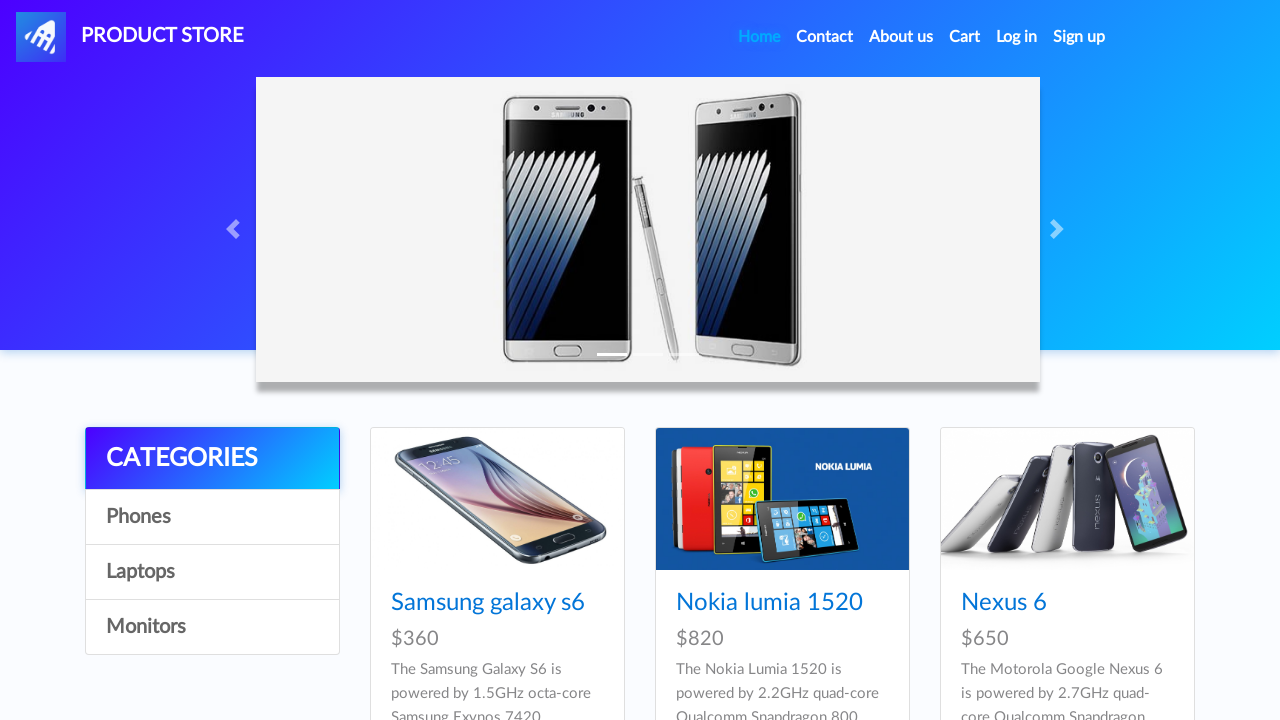

Clicked on Laptops category at (212, 572) on a:text('Laptops')
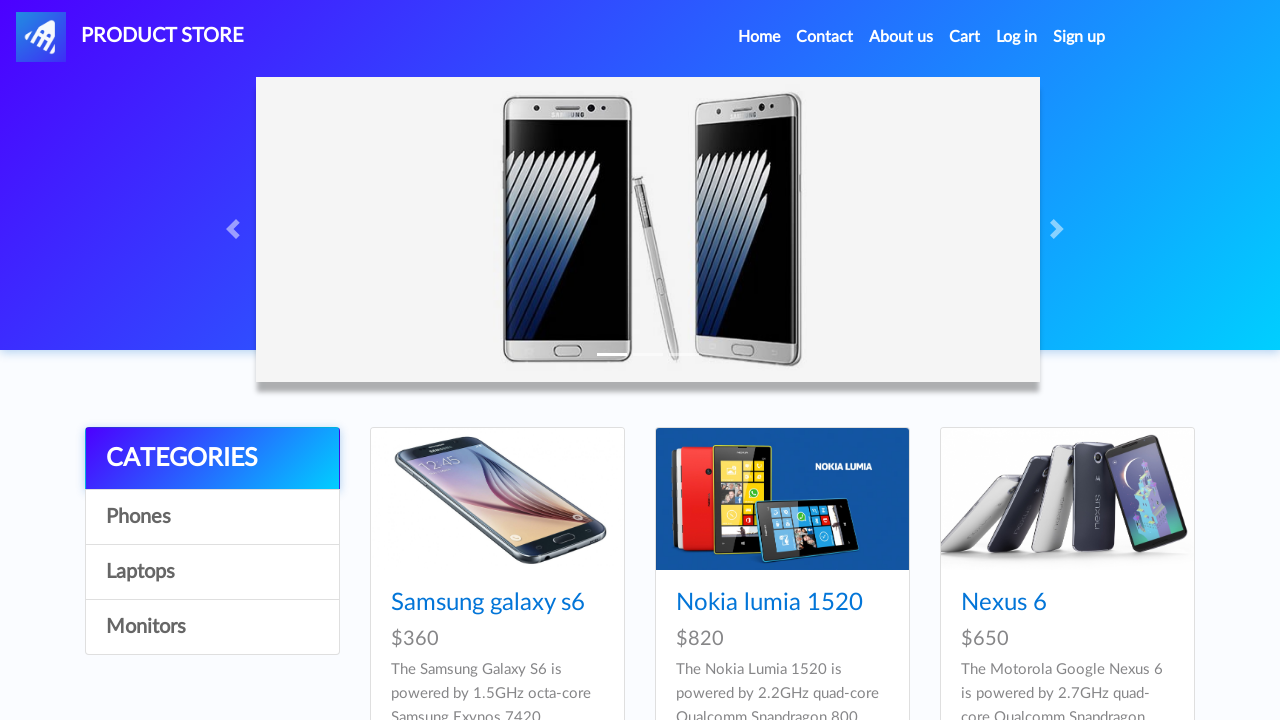

Laptop products loaded
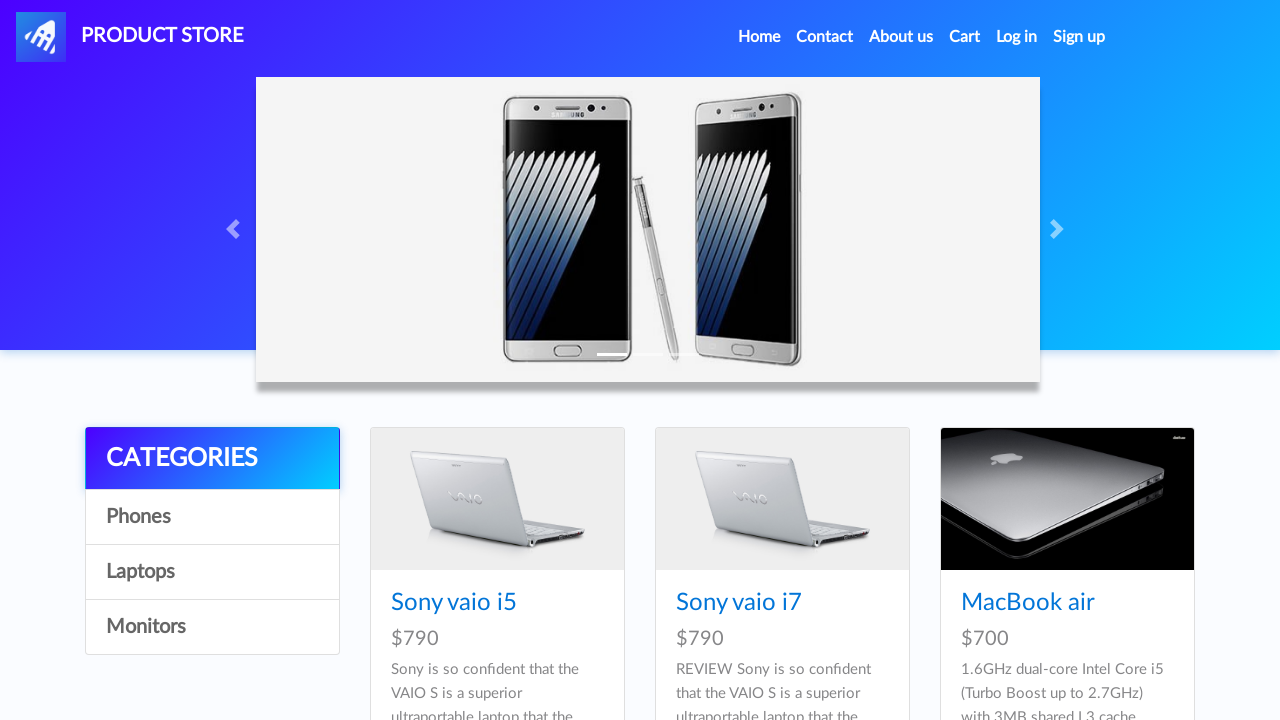

Clicked on Home link from Laptops category at (759, 37) on a:text('Home')
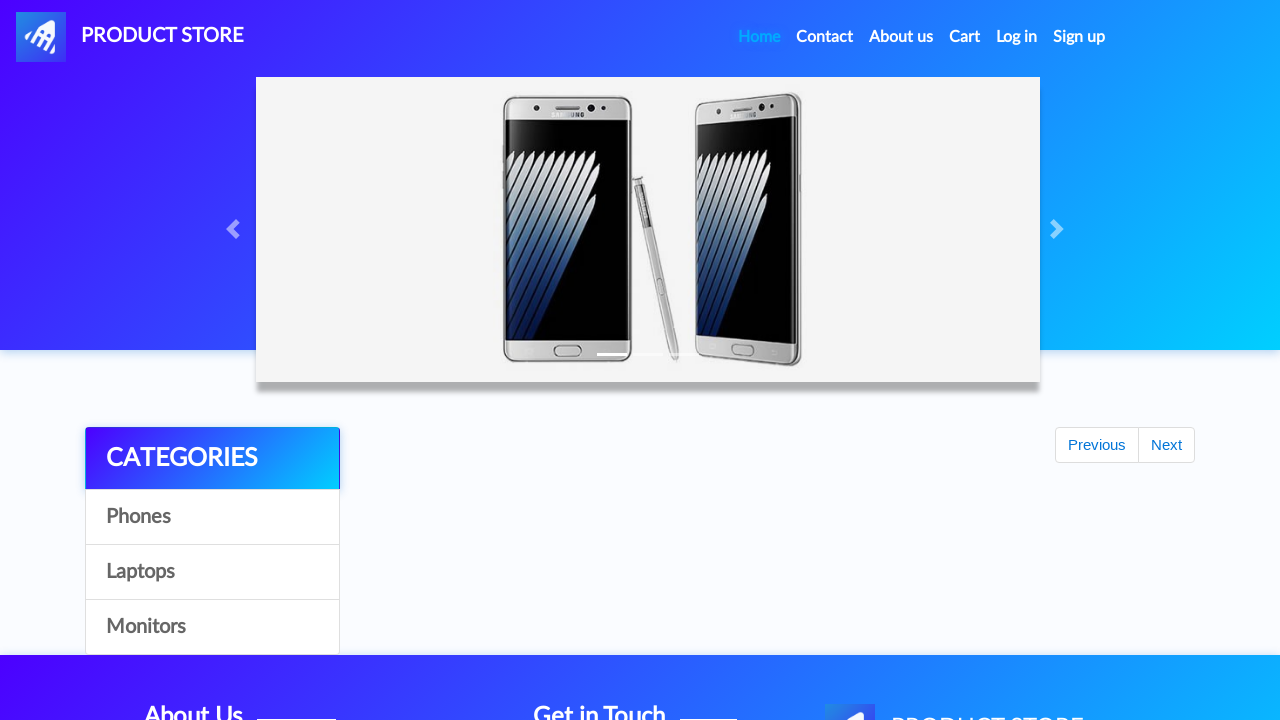

Back on homepage, products loaded
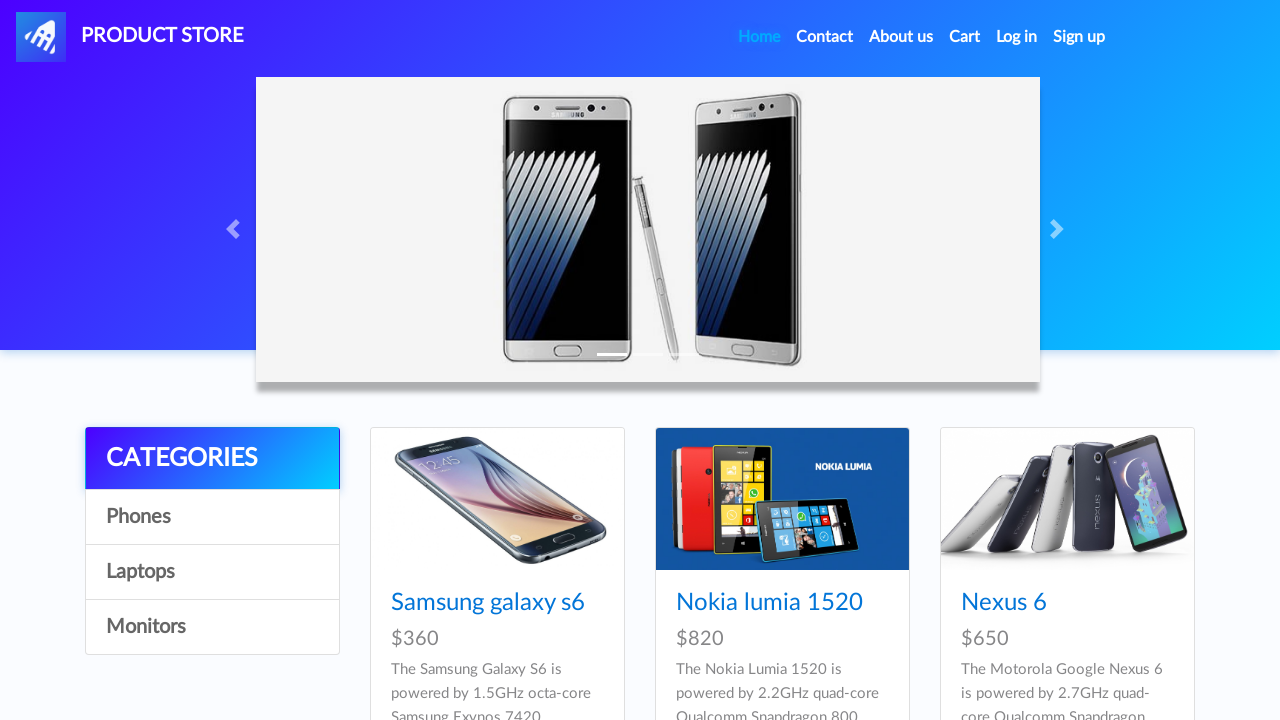

Clicked on Monitors category at (212, 627) on a:text('Monitors')
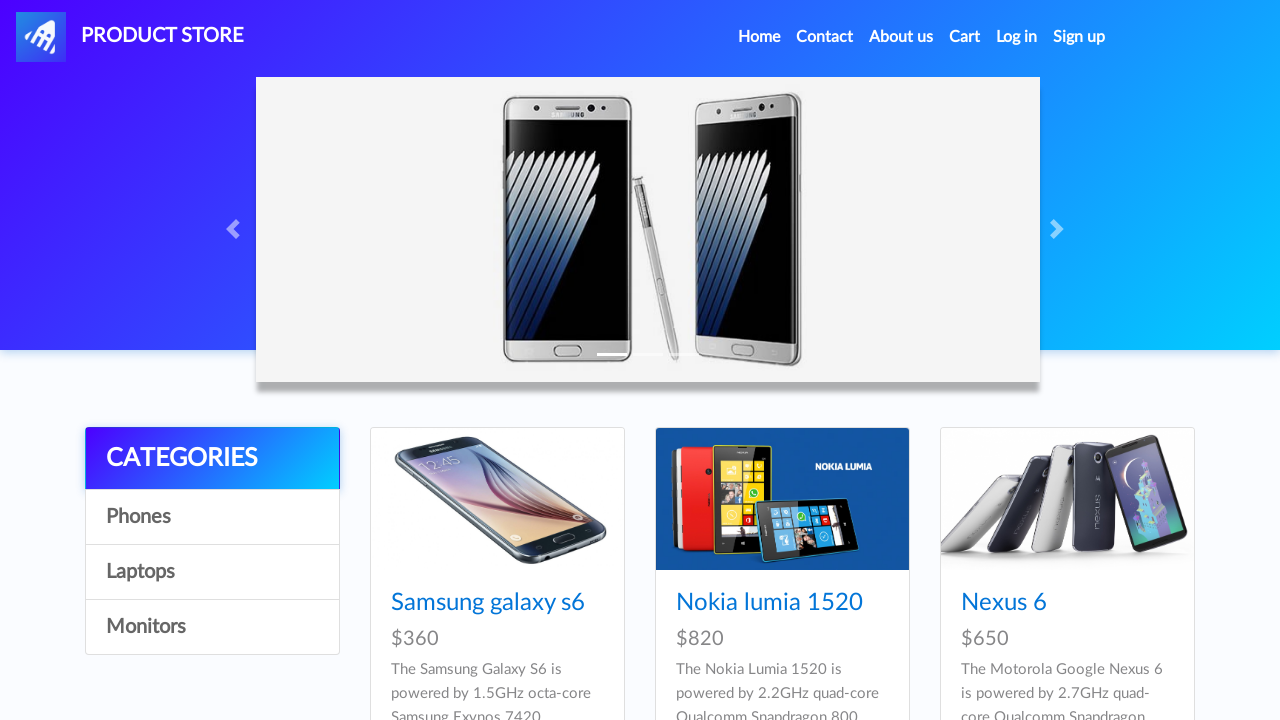

Monitor products loaded
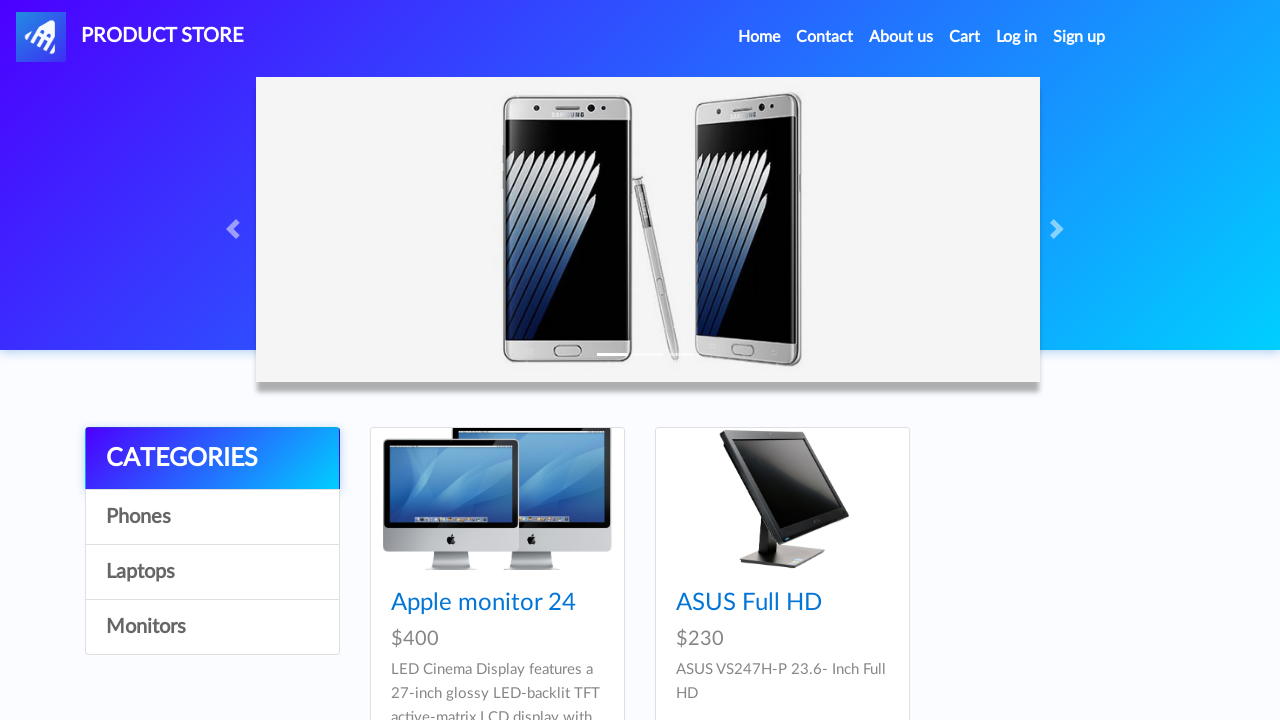

Clicked on Home link from Monitors category at (759, 37) on a:text('Home')
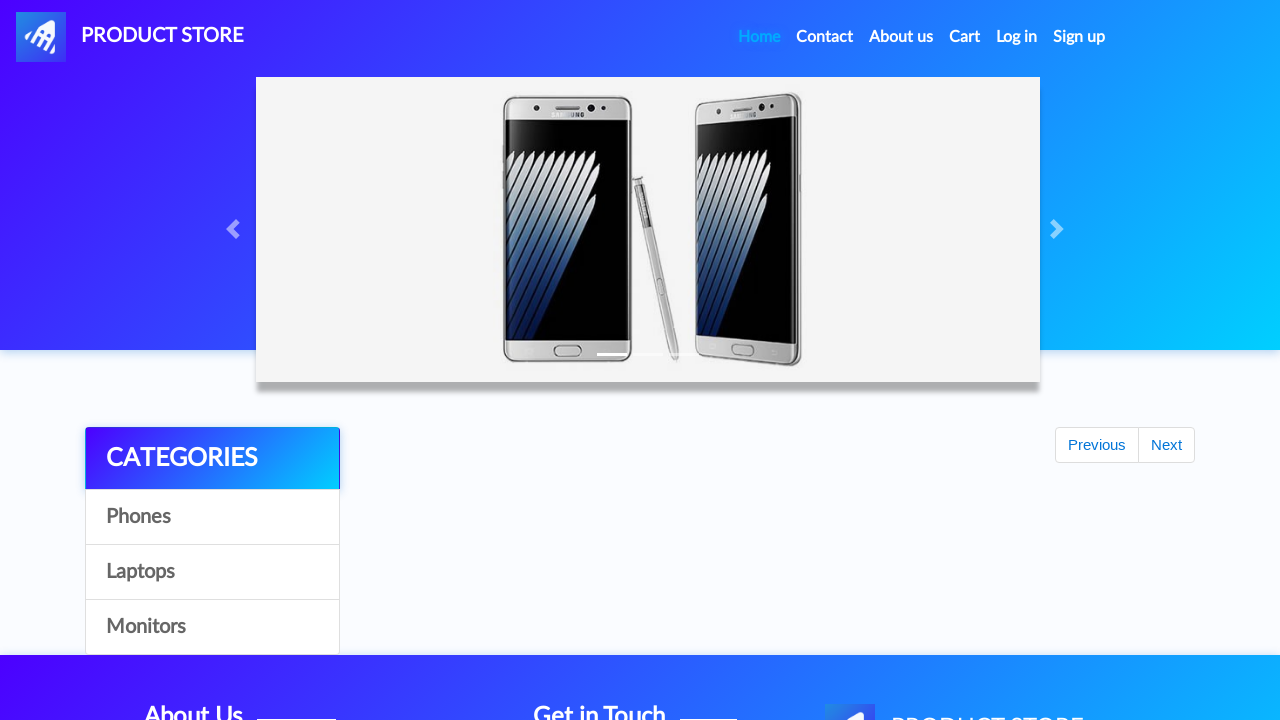

Back on homepage, products loaded
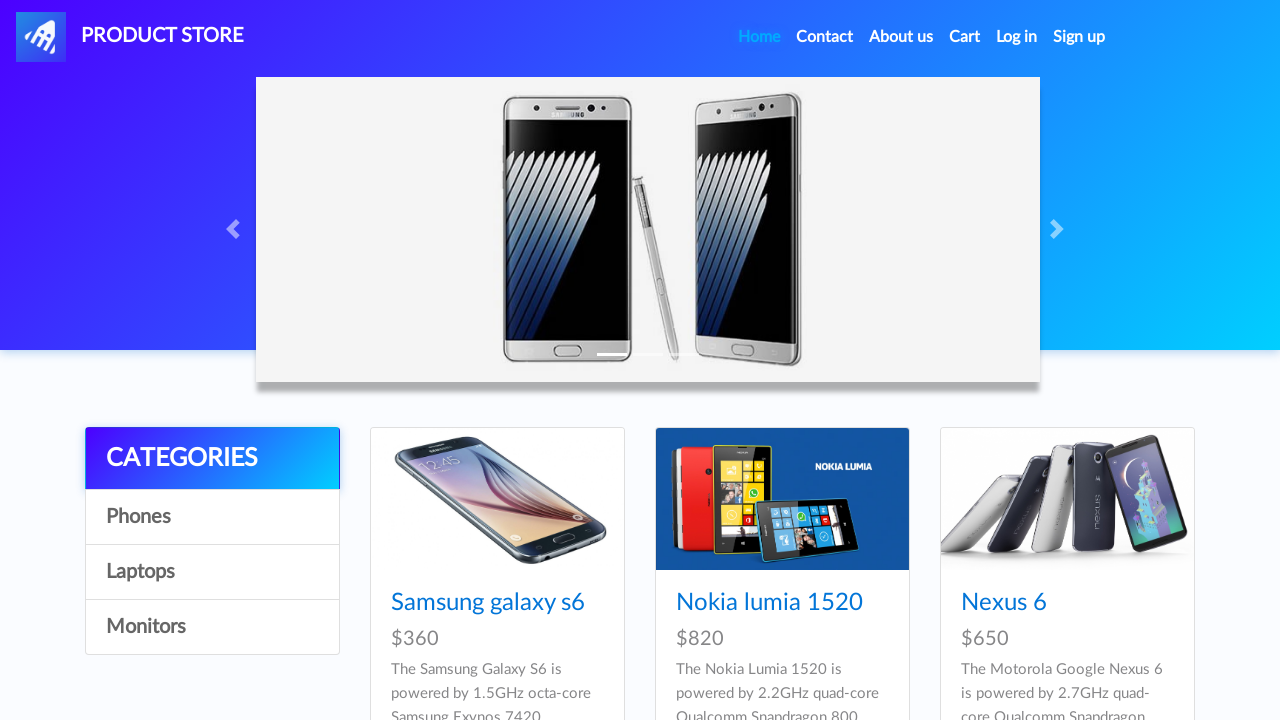

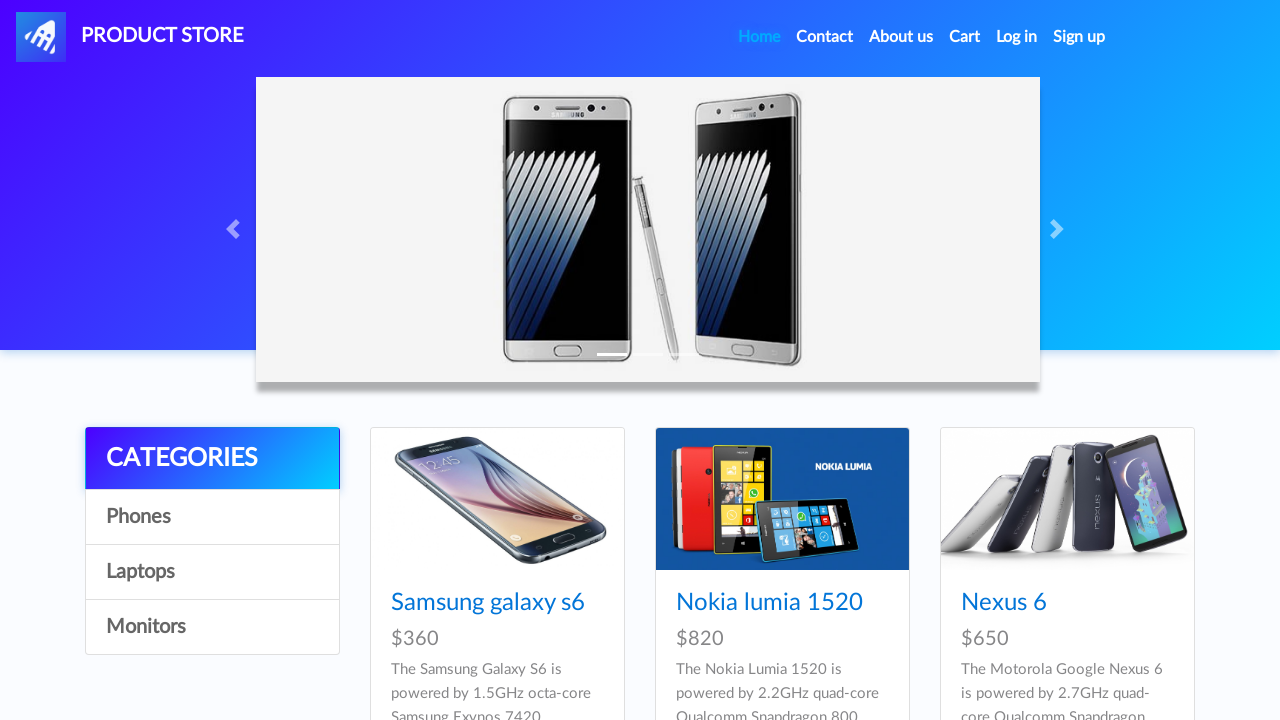